Tests an e-commerce vegetable shopping cart by adding specific vegetables (Cauliflower, Beetroot, Carrot) to the cart, proceeding to checkout, and applying a promo code

Starting URL: https://rahulshettyacademy.com/seleniumPractise/

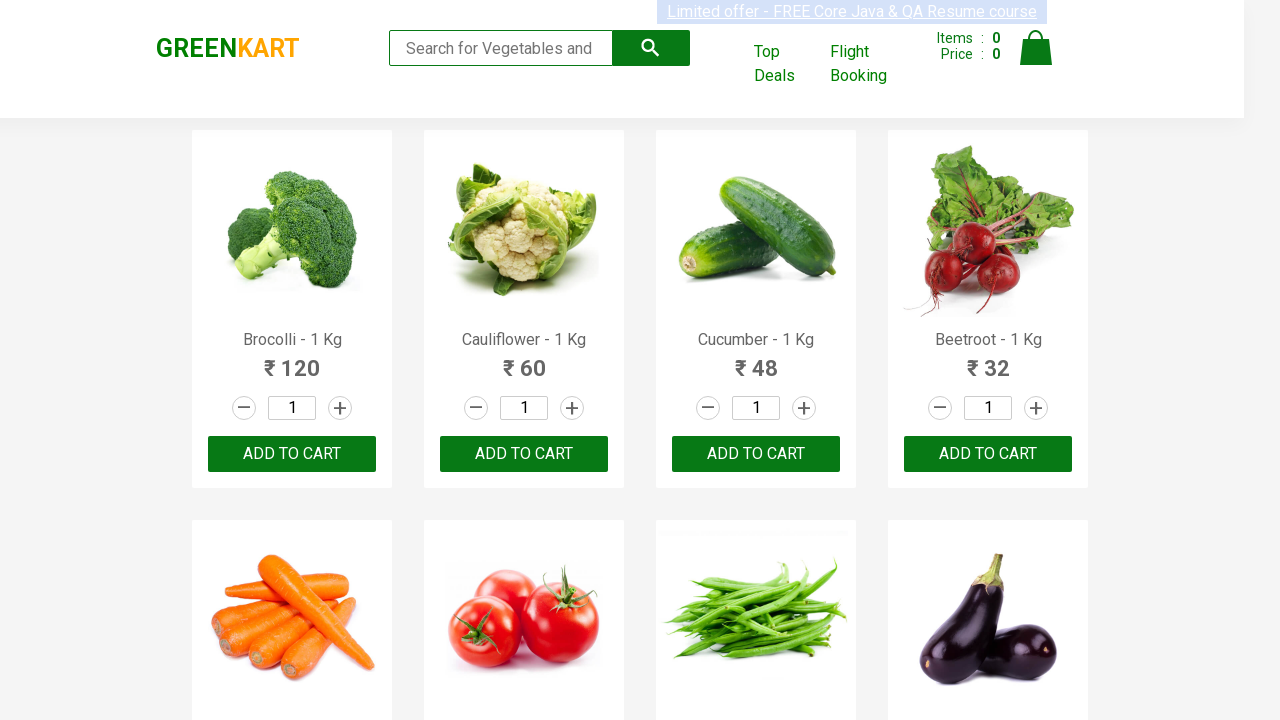

Cart icon loaded and visible
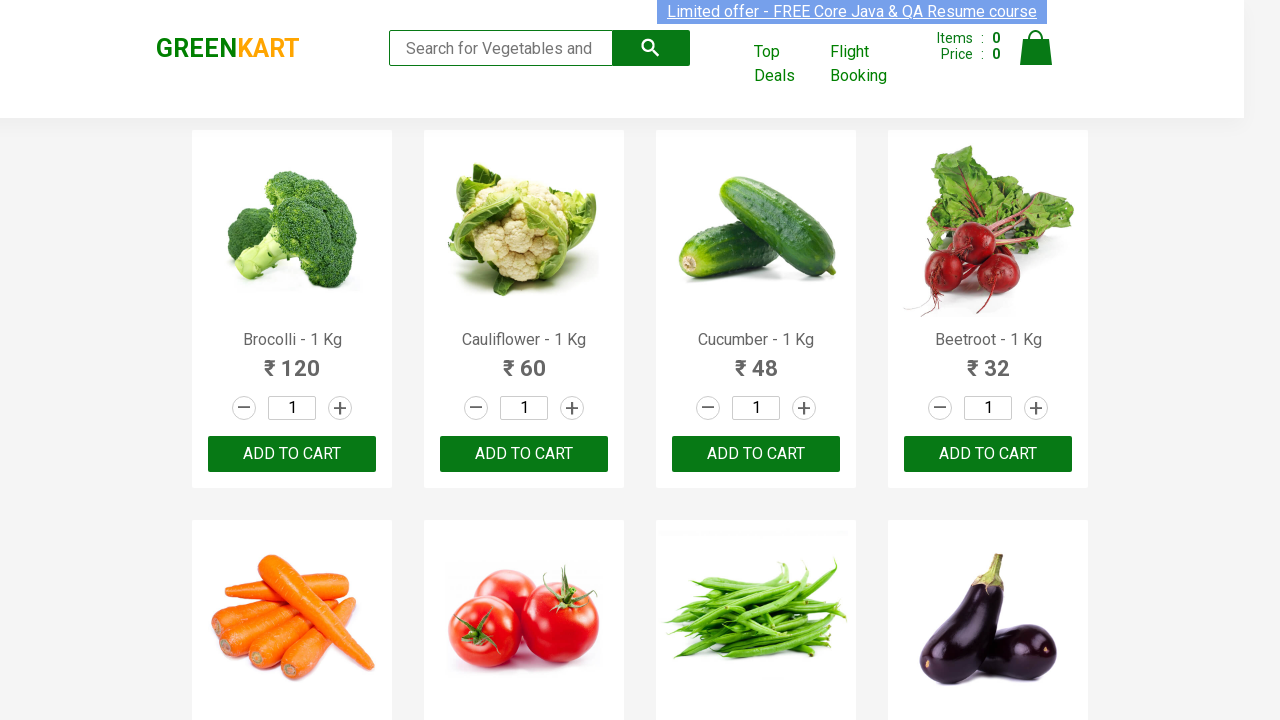

Retrieved all product names from the page
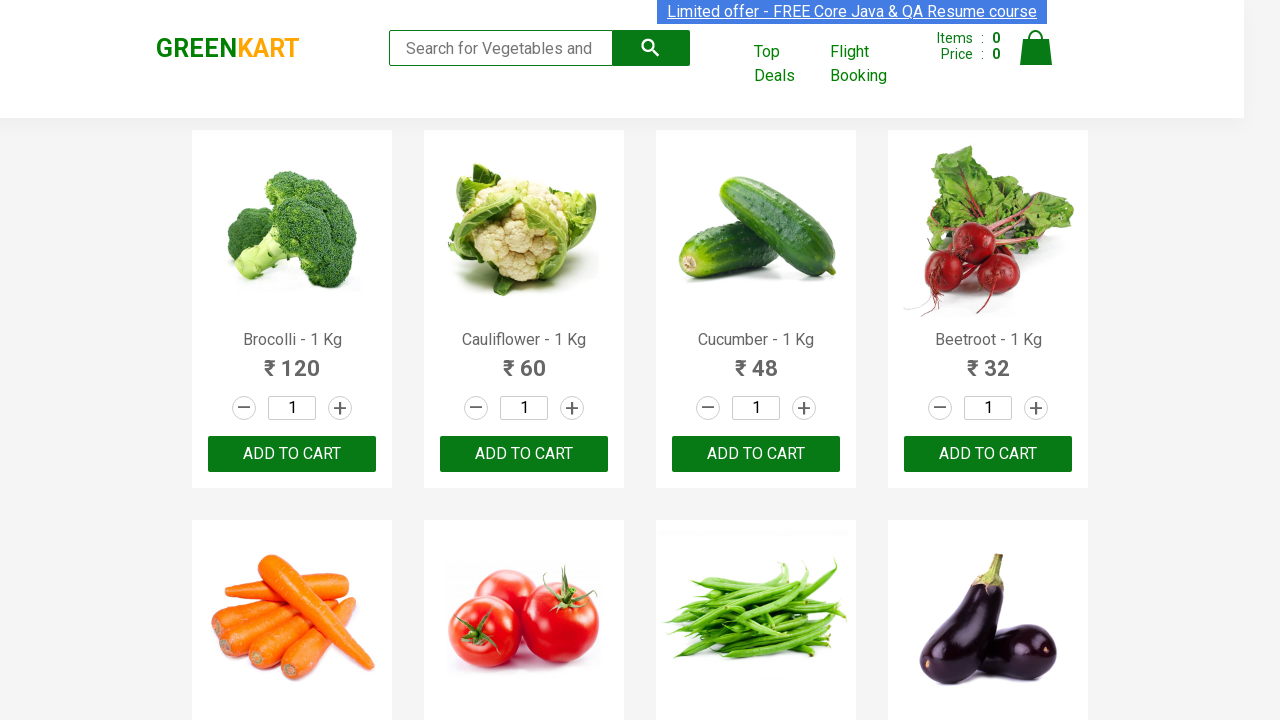

Added Cauliflower to cart at (524, 454) on xpath=//div[@class='product-action']/button >> nth=1
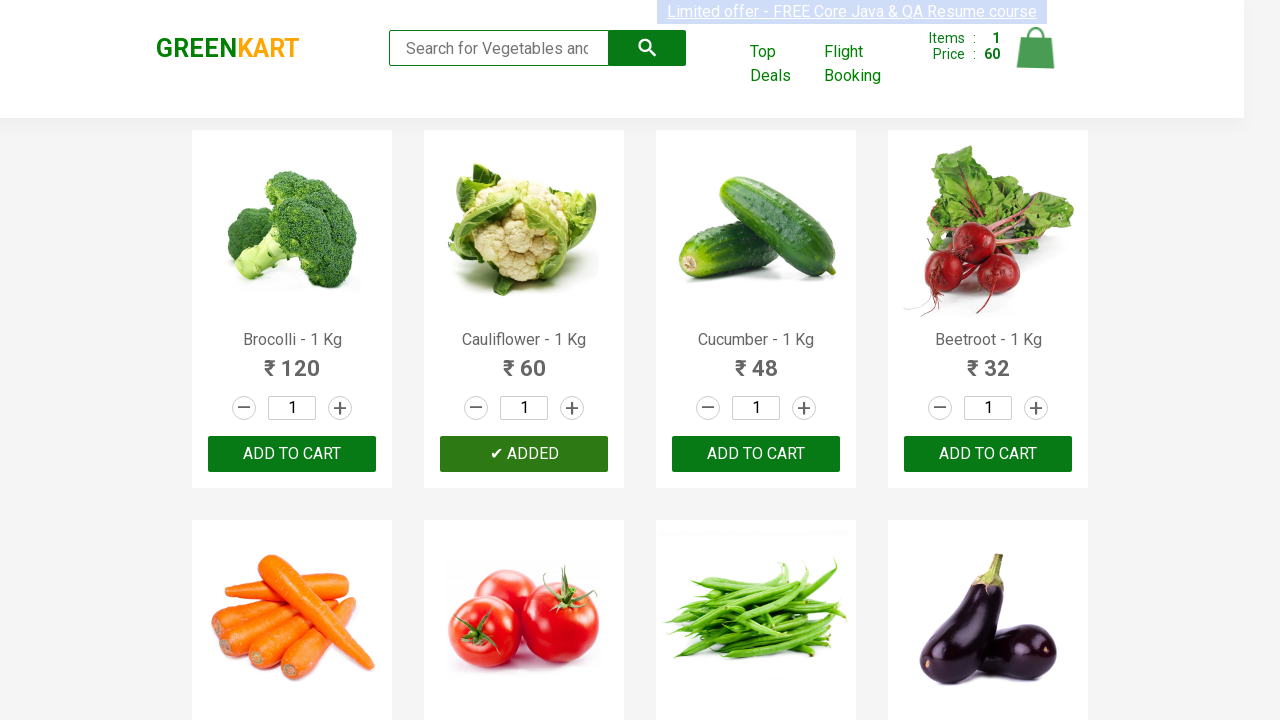

Added Beetroot to cart at (988, 454) on xpath=//div[@class='product-action']/button >> nth=3
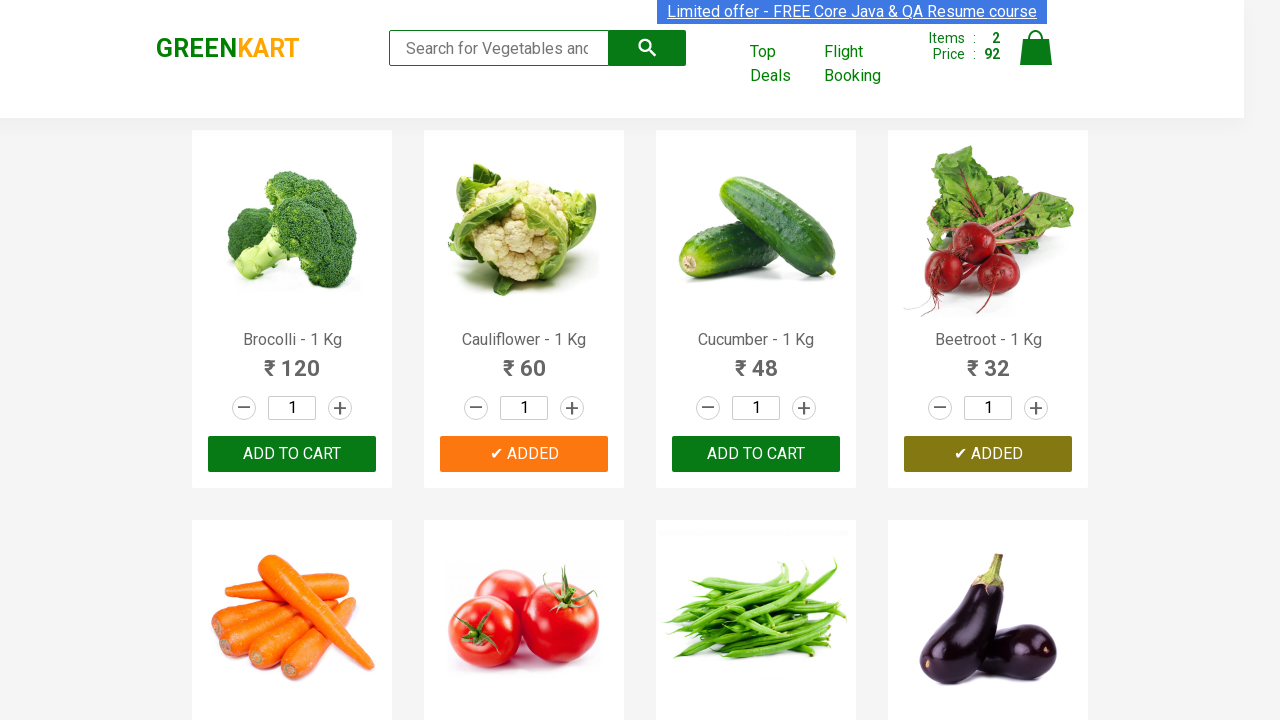

Added Carrot to cart at (292, 360) on xpath=//div[@class='product-action']/button >> nth=4
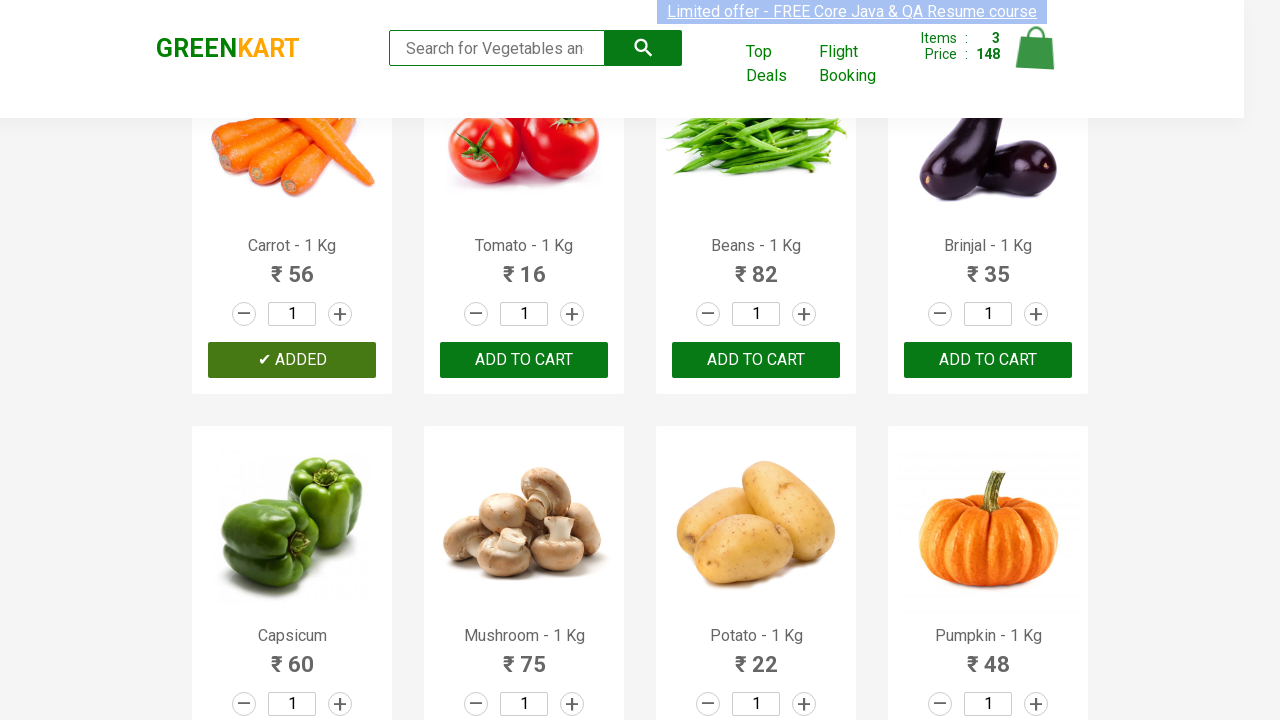

Clicked cart icon to view cart contents at (1036, 48) on xpath=//a[@class='cart-icon']/img
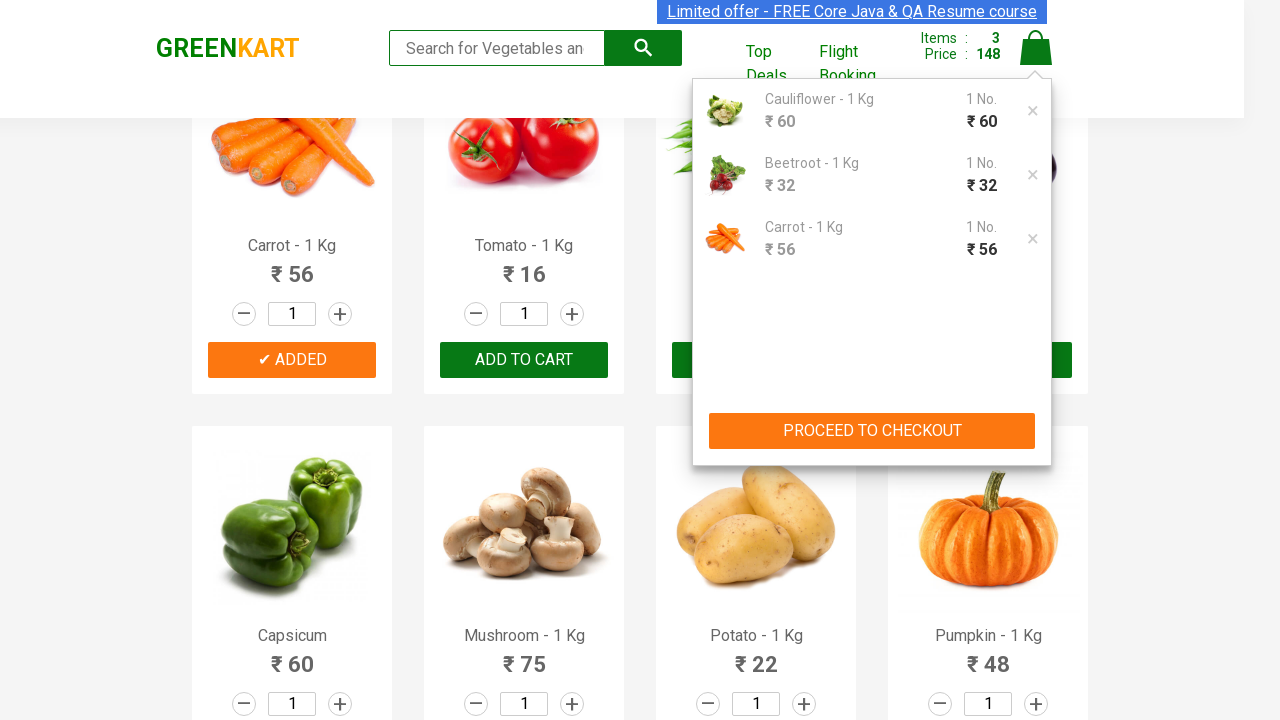

Clicked PROCEED TO CHECKOUT button at (872, 431) on xpath=//button[text()='PROCEED TO CHECKOUT']
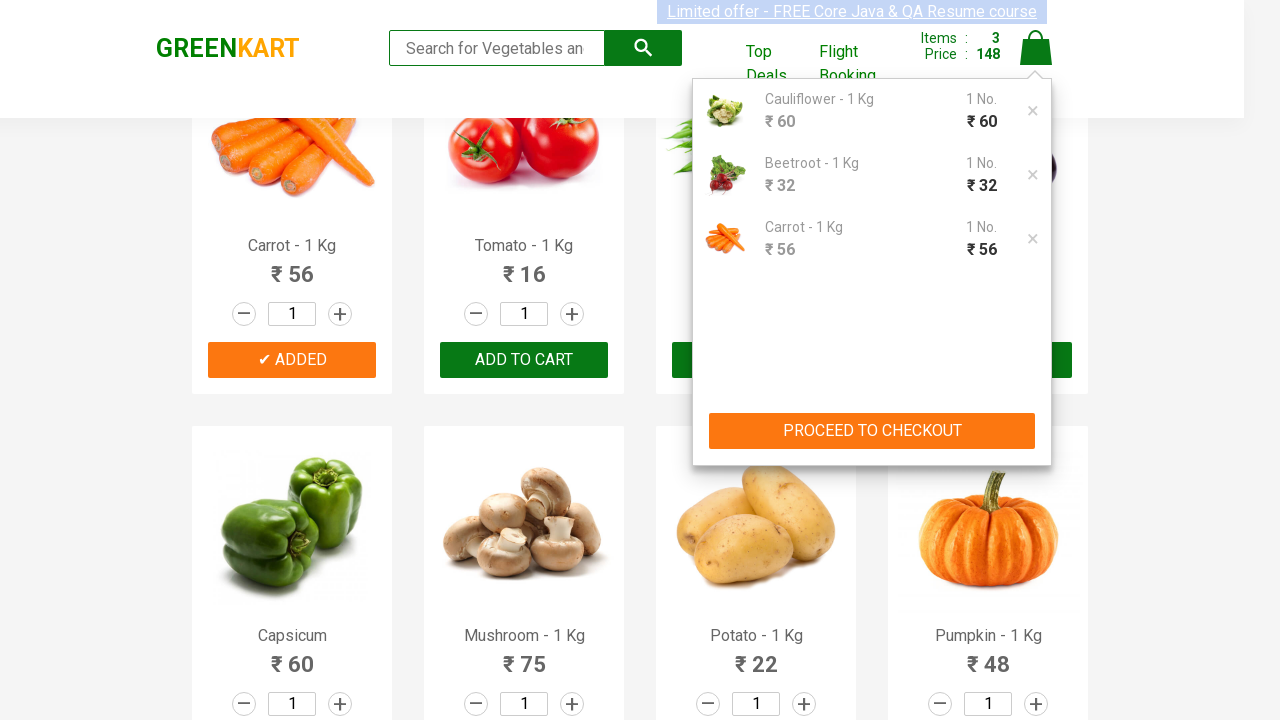

Promo code input field loaded on checkout page
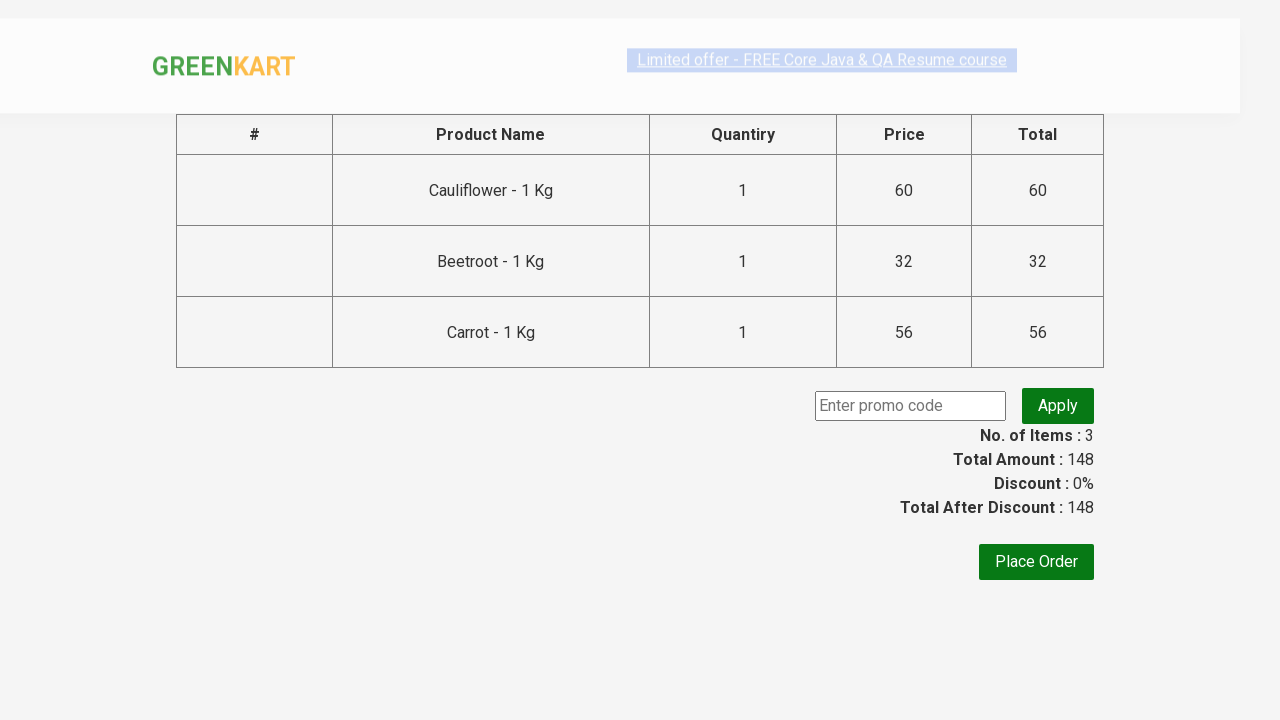

Entered promo code 'rahulshettyacademy' into input field on //input[@class='promoCode']
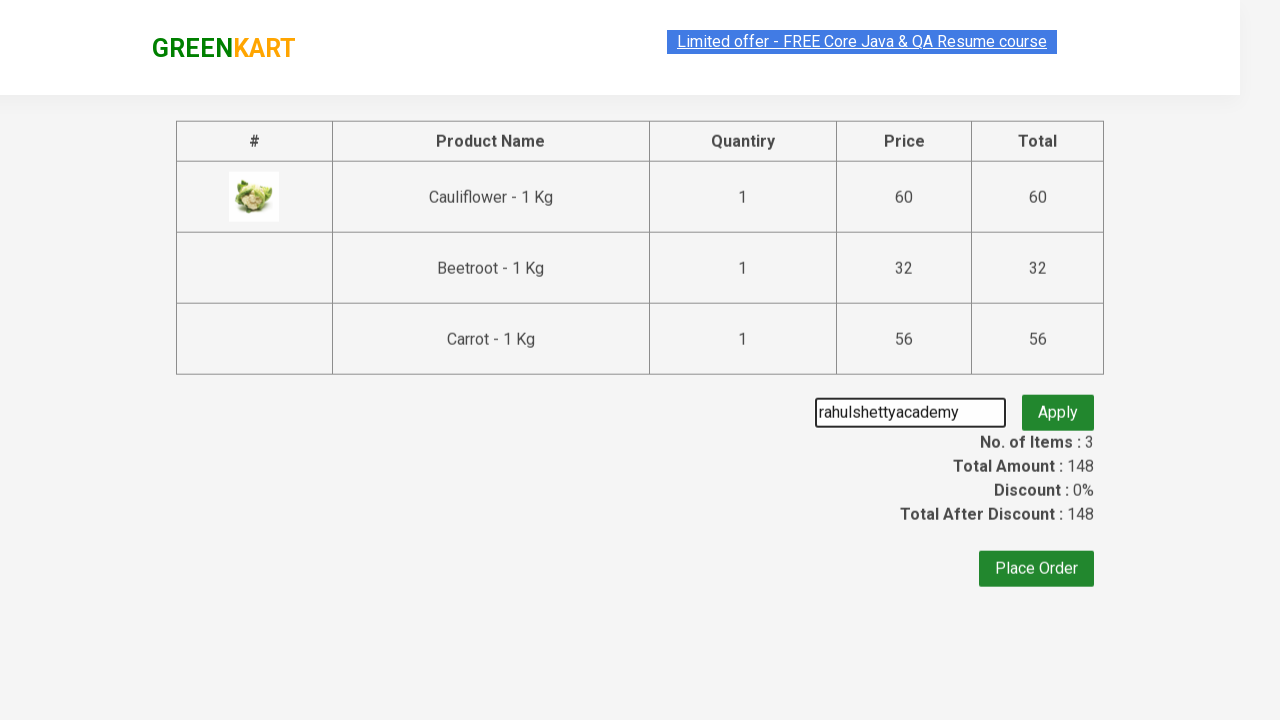

Clicked Apply button to validate promo code at (1058, 406) on xpath=//button[@class='promoBtn']
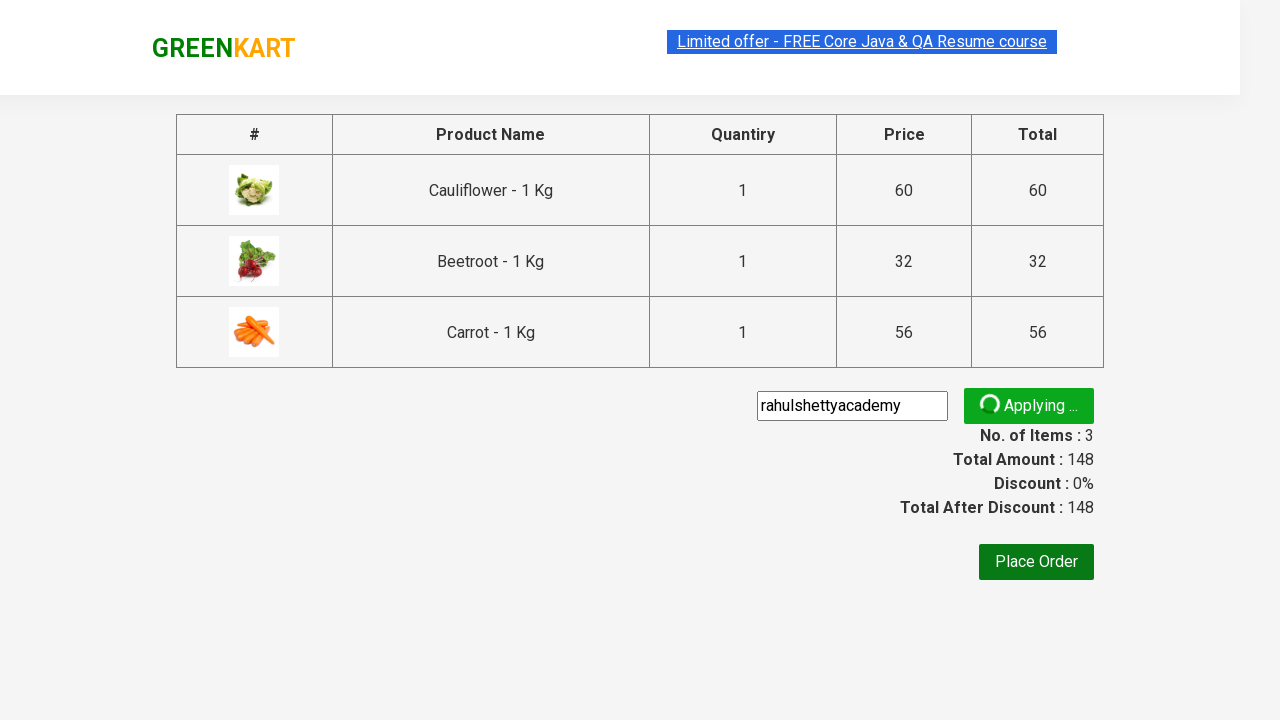

Promo code validation message appeared
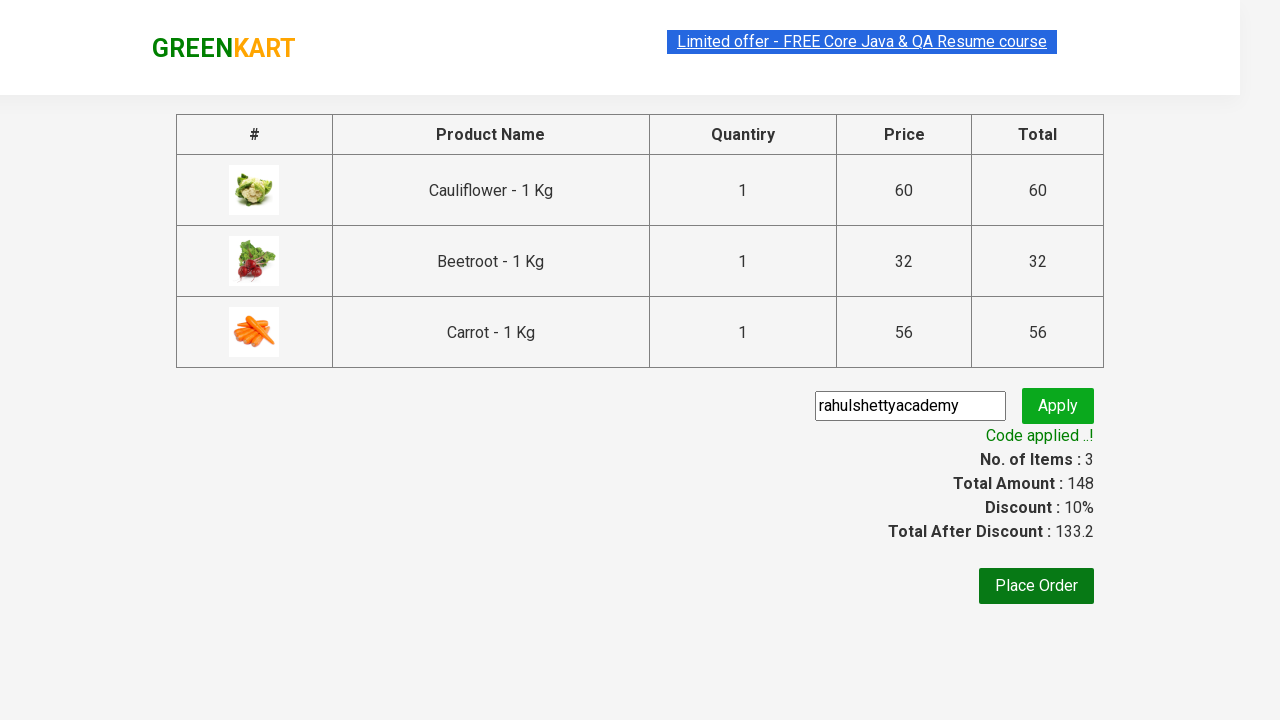

Retrieved promo message: Code applied ..!
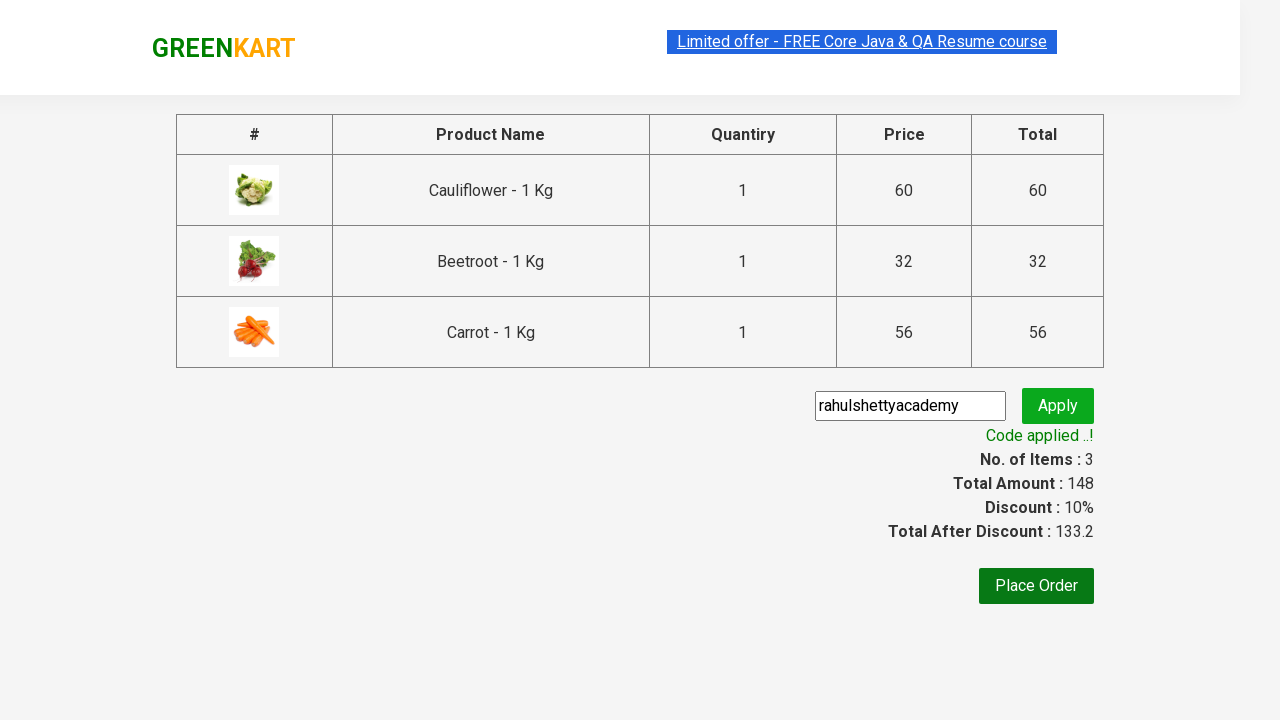

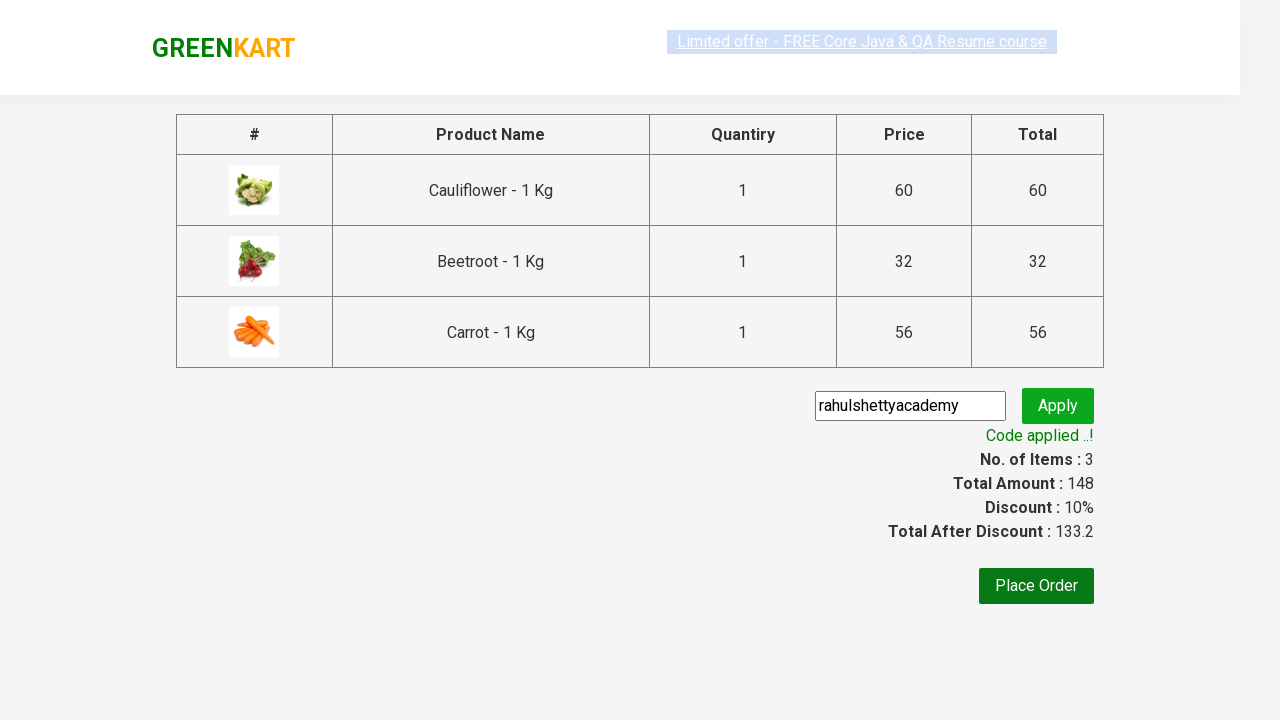